Tests double-click functionality on a button and verifies the resulting input field value

Starting URL: https://testautomationpractice.blogspot.com/

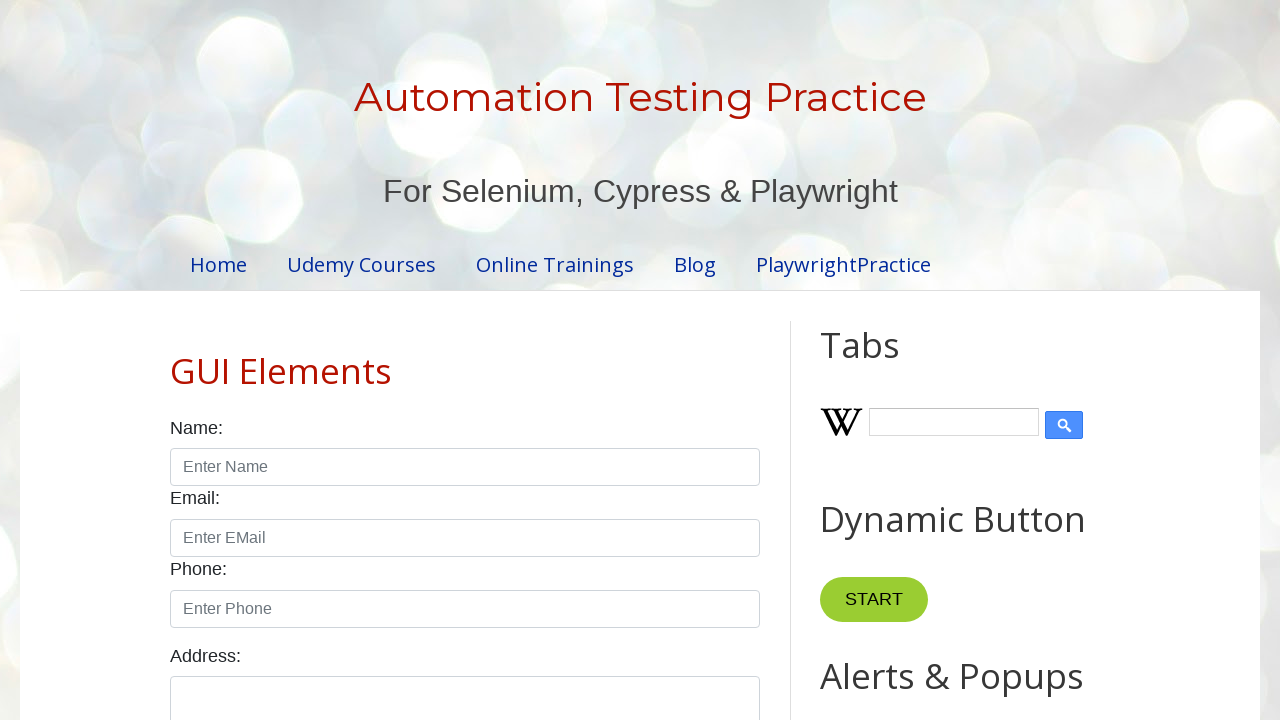

Double-clicked the button at (885, 360) on #HTML10 > .widget-content > button
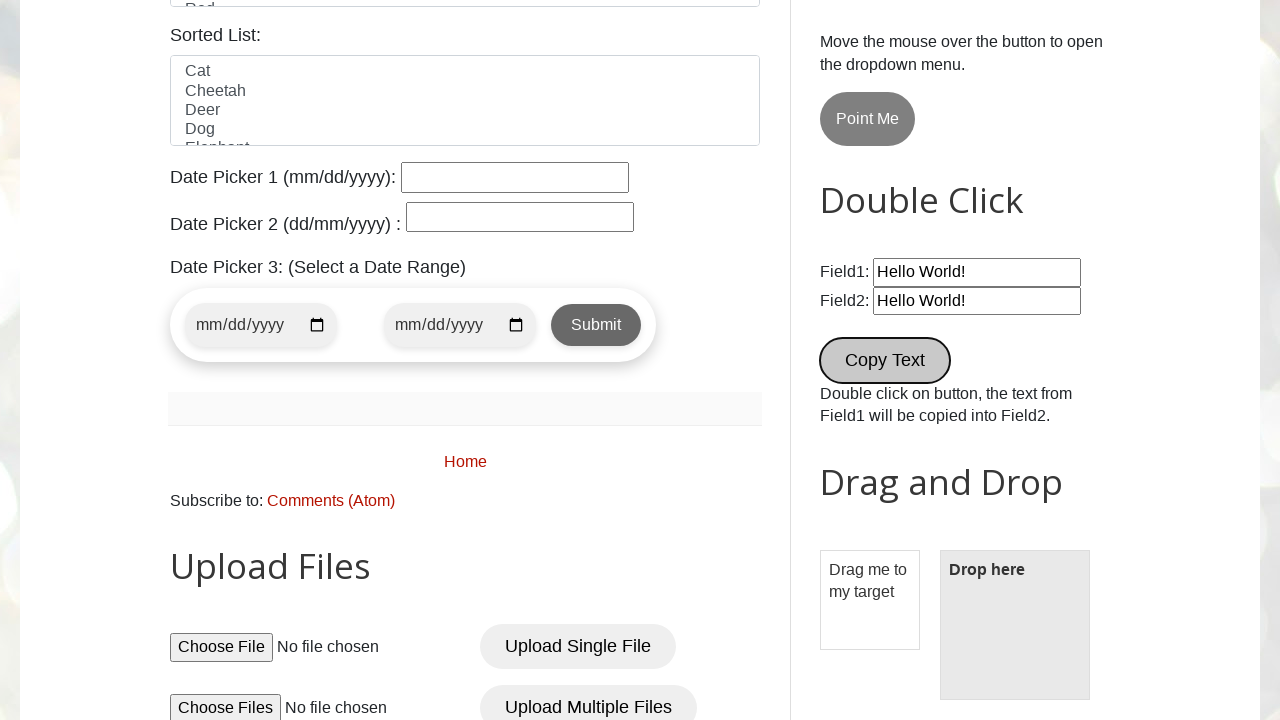

Verified input field contains expected value 'Hello World!'
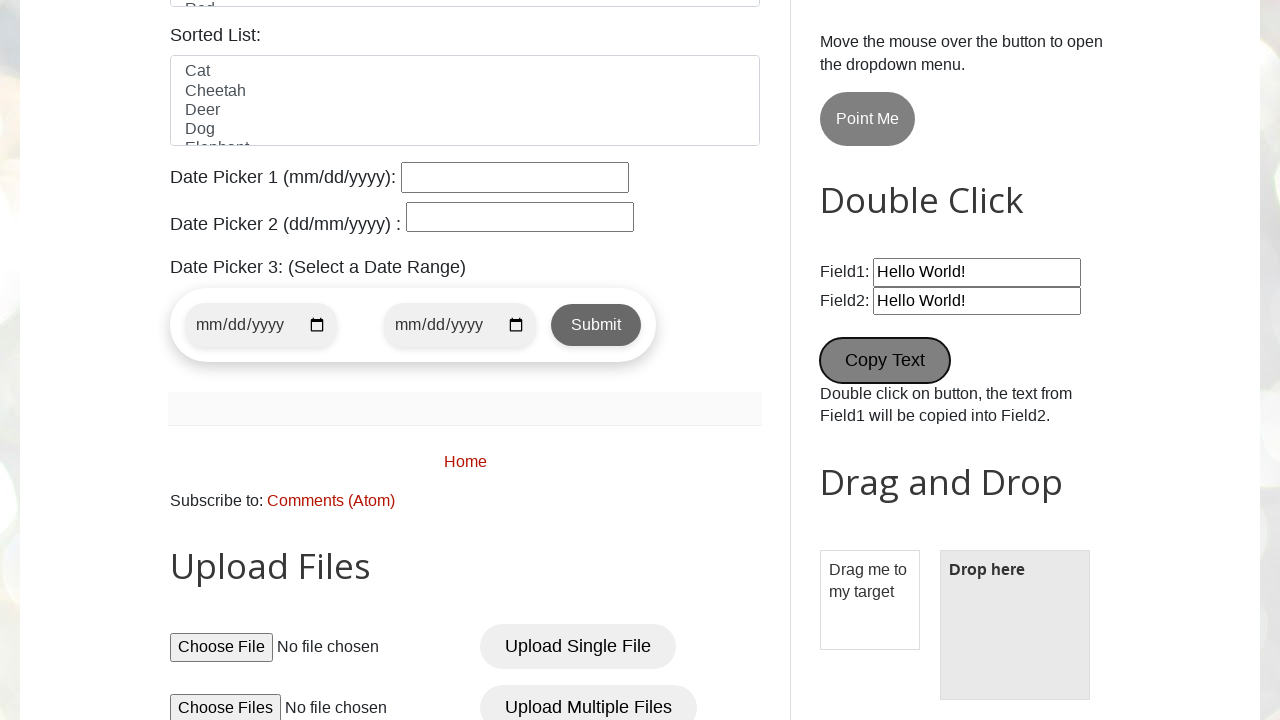

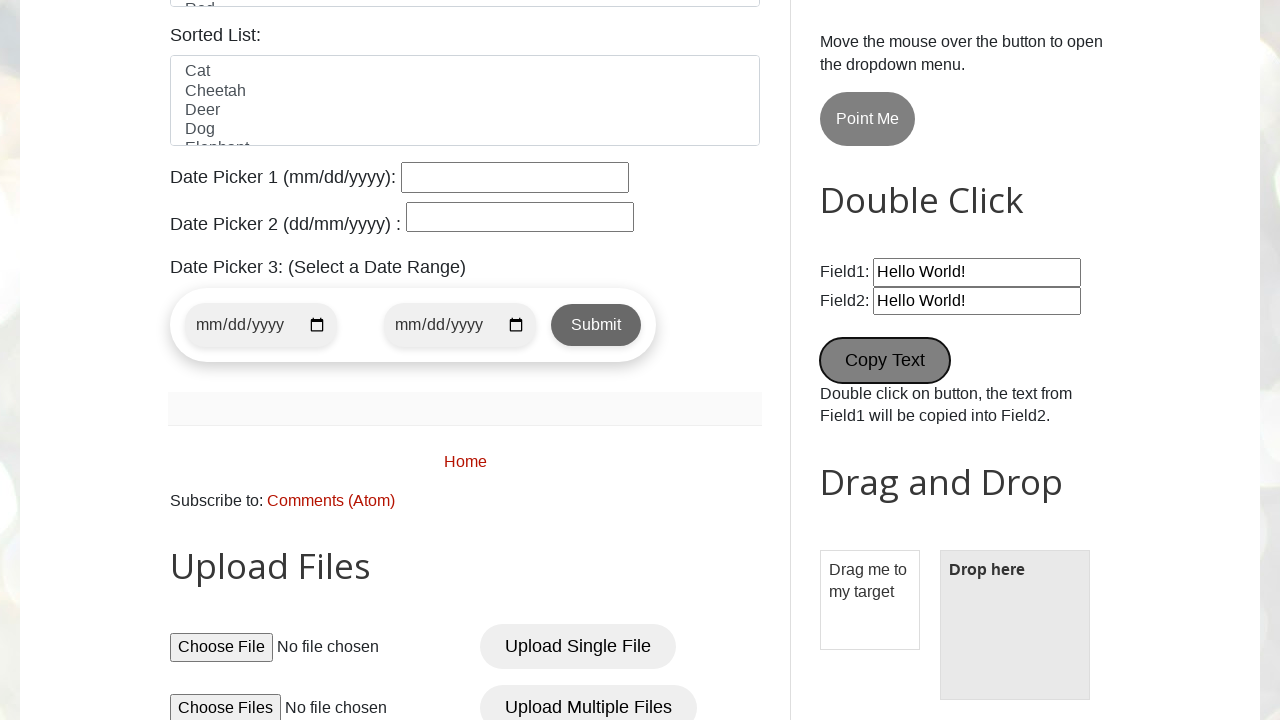